Launches the Nykaa beauty website and verifies the page loads successfully

Starting URL: https://www.nykaa.com/

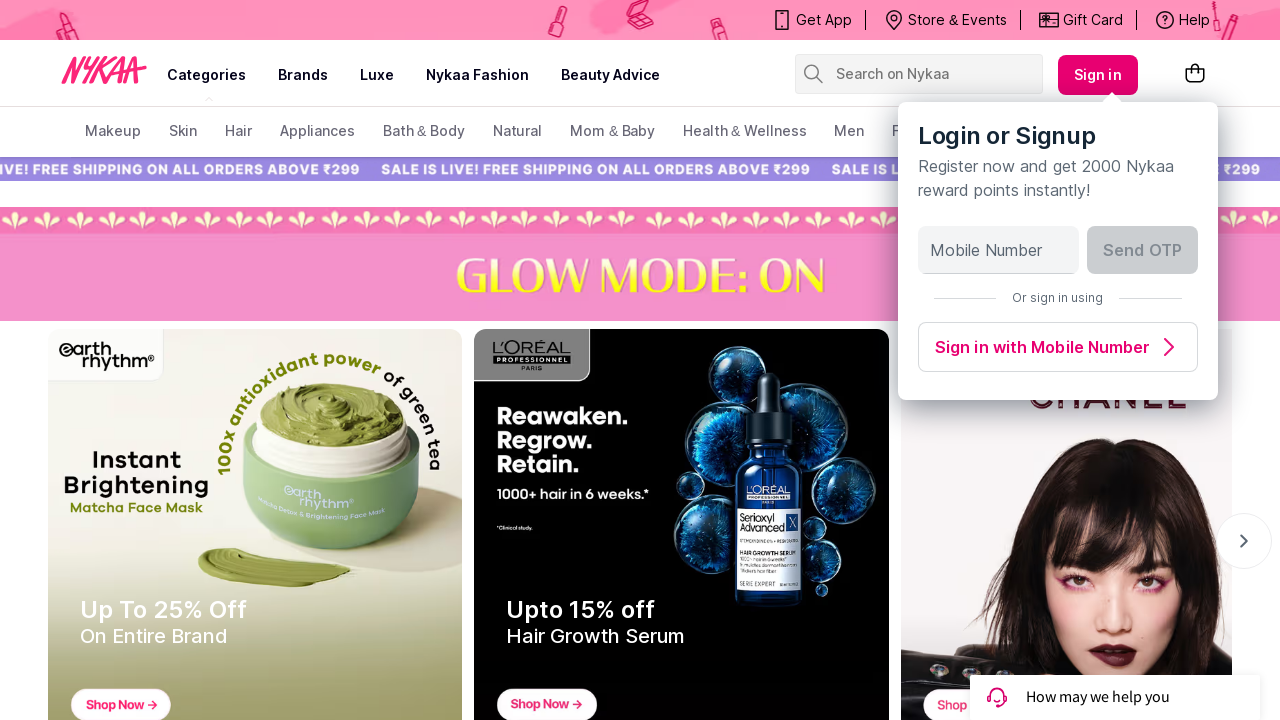

Waited for page DOM to load completely
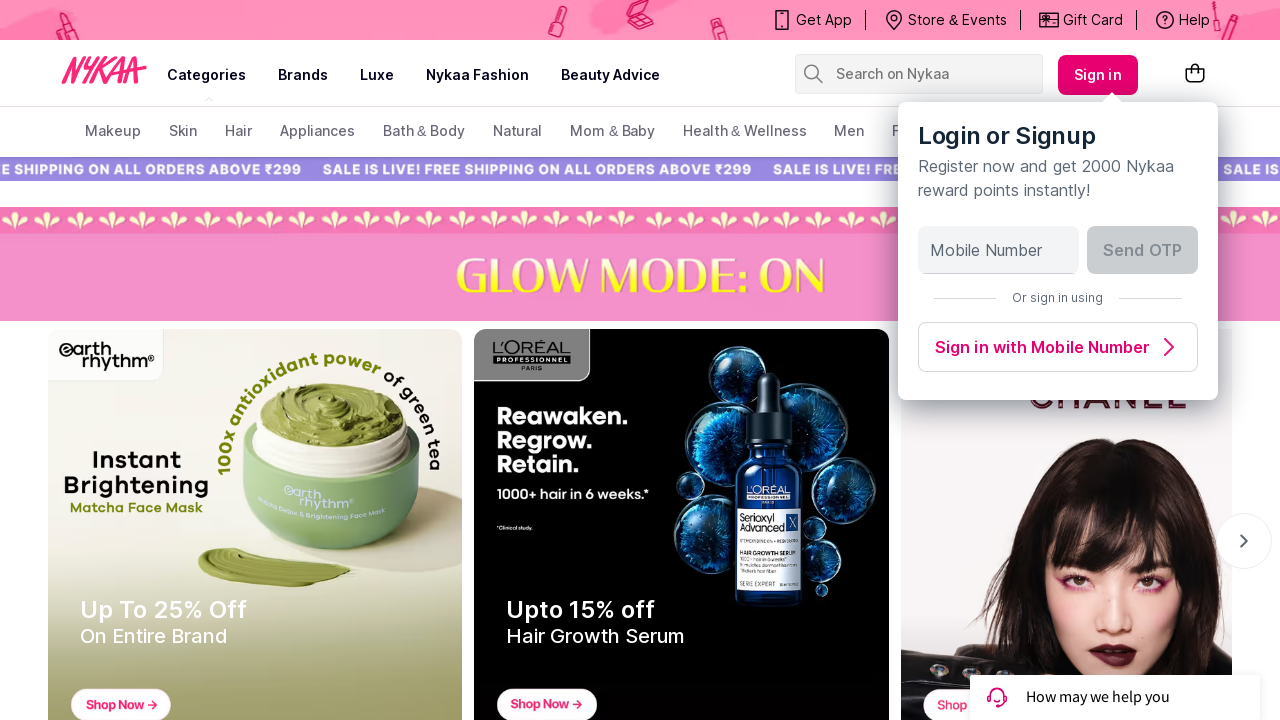

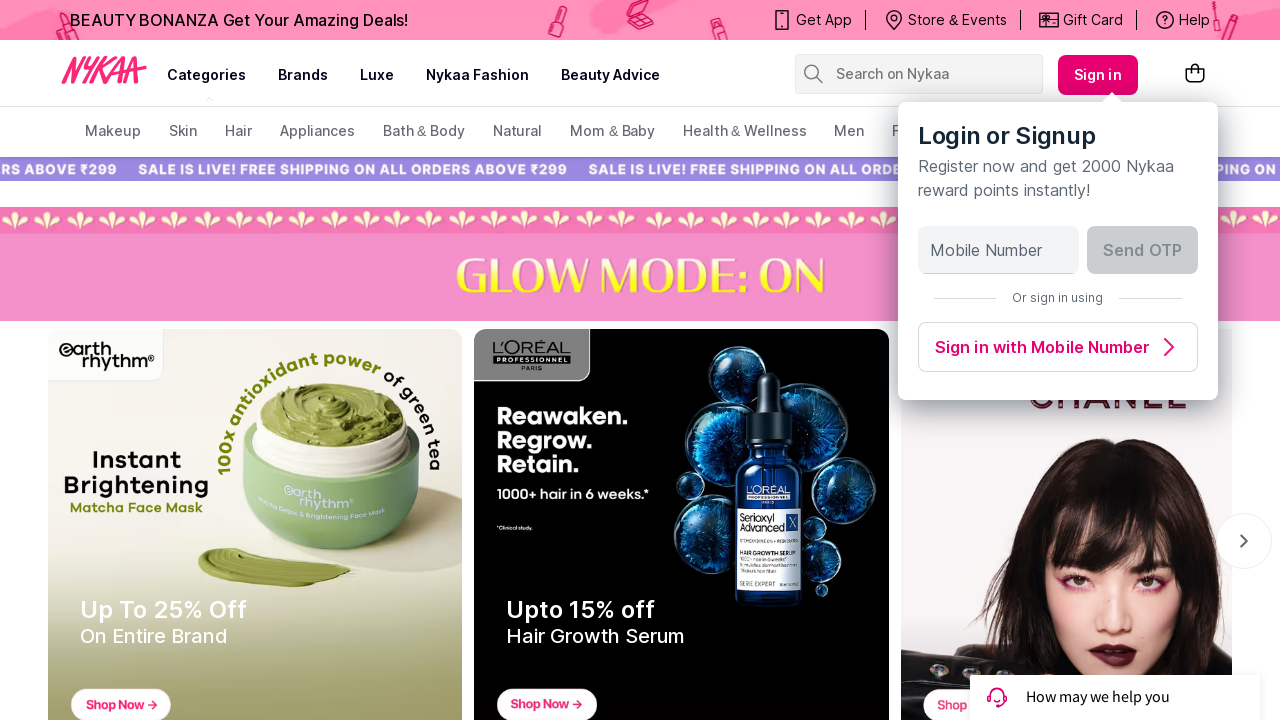